Tests table sorting and pagination functionality by clicking a column header to sort, then navigating through pages using the Next button until a specific item is found.

Starting URL: https://rahulshettyacademy.com/seleniumPractise/#/offers

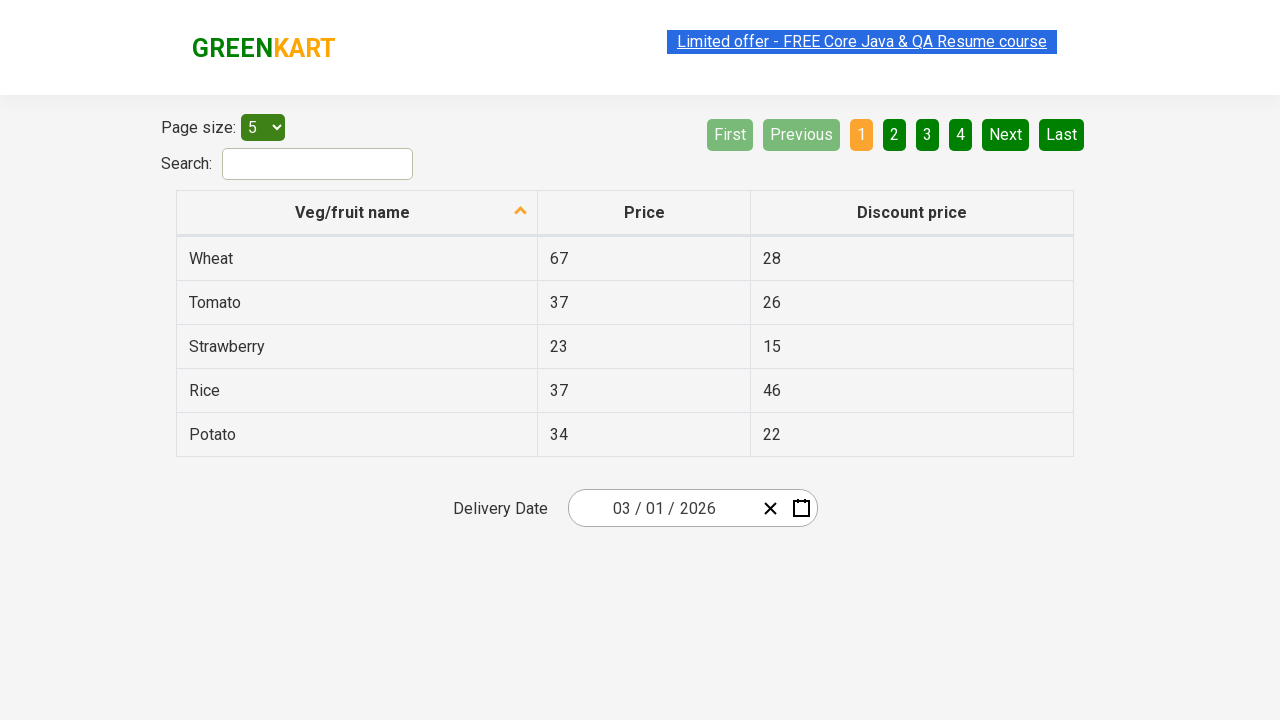

Clicked first column header to sort table at (357, 213) on xpath=//tr/th[1]
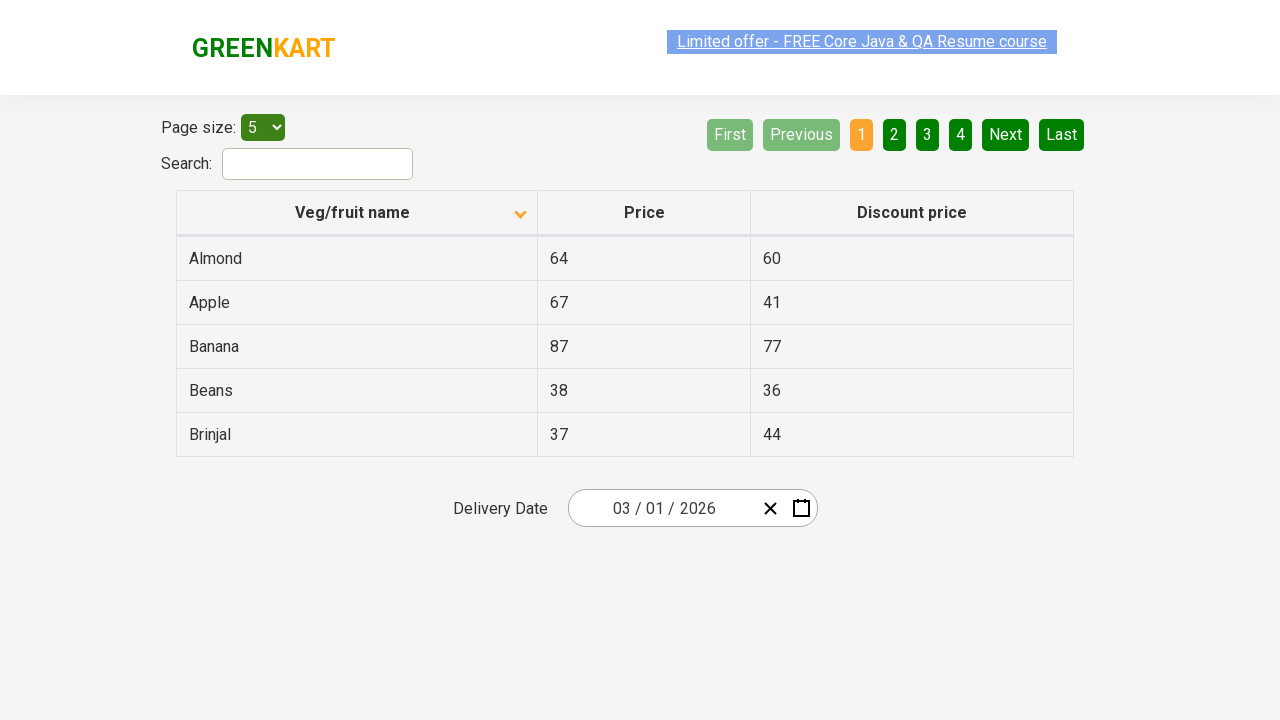

Table loaded with rows visible
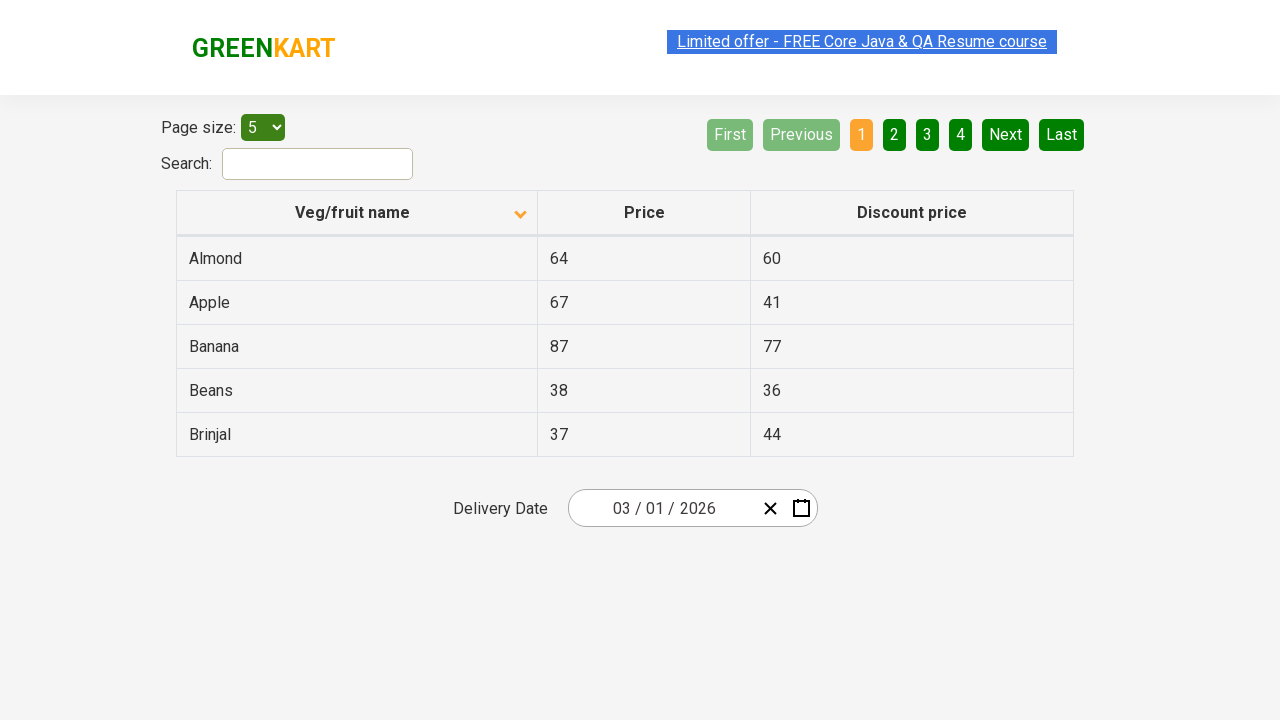

Clicked Next button to navigate to page 2 at (1006, 134) on [aria-label='Next']
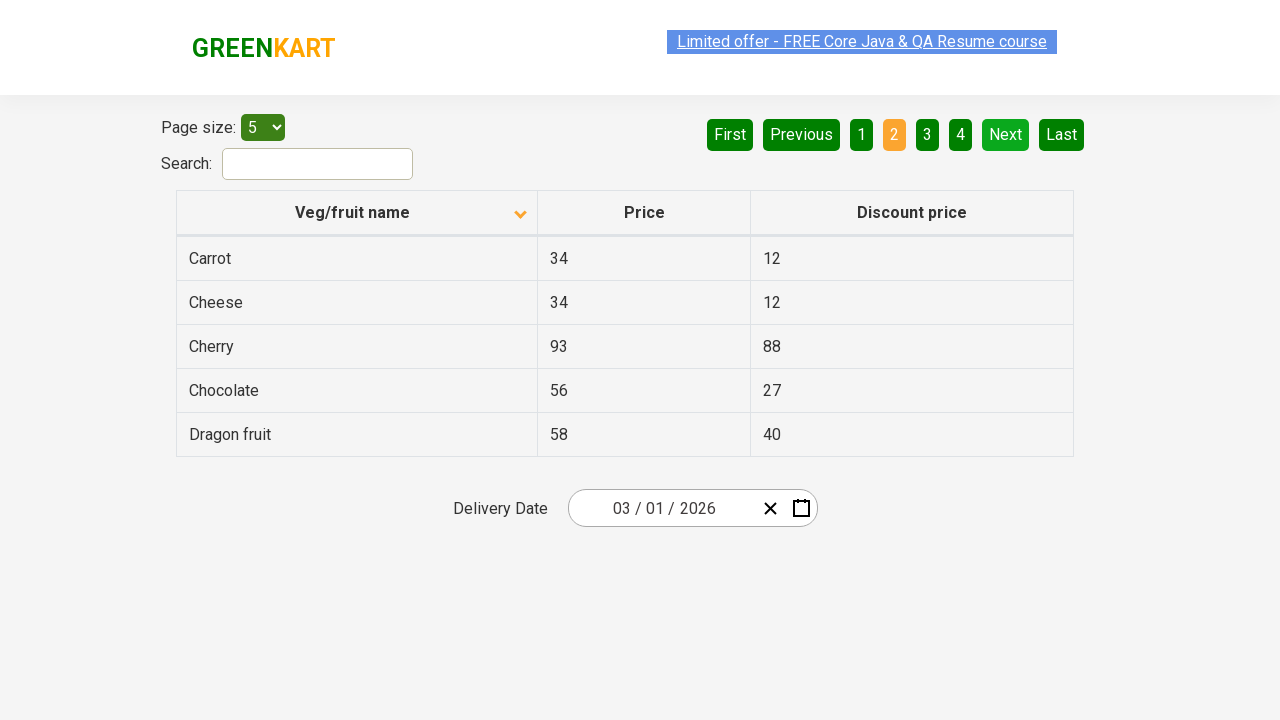

Waited for table to update after pagination
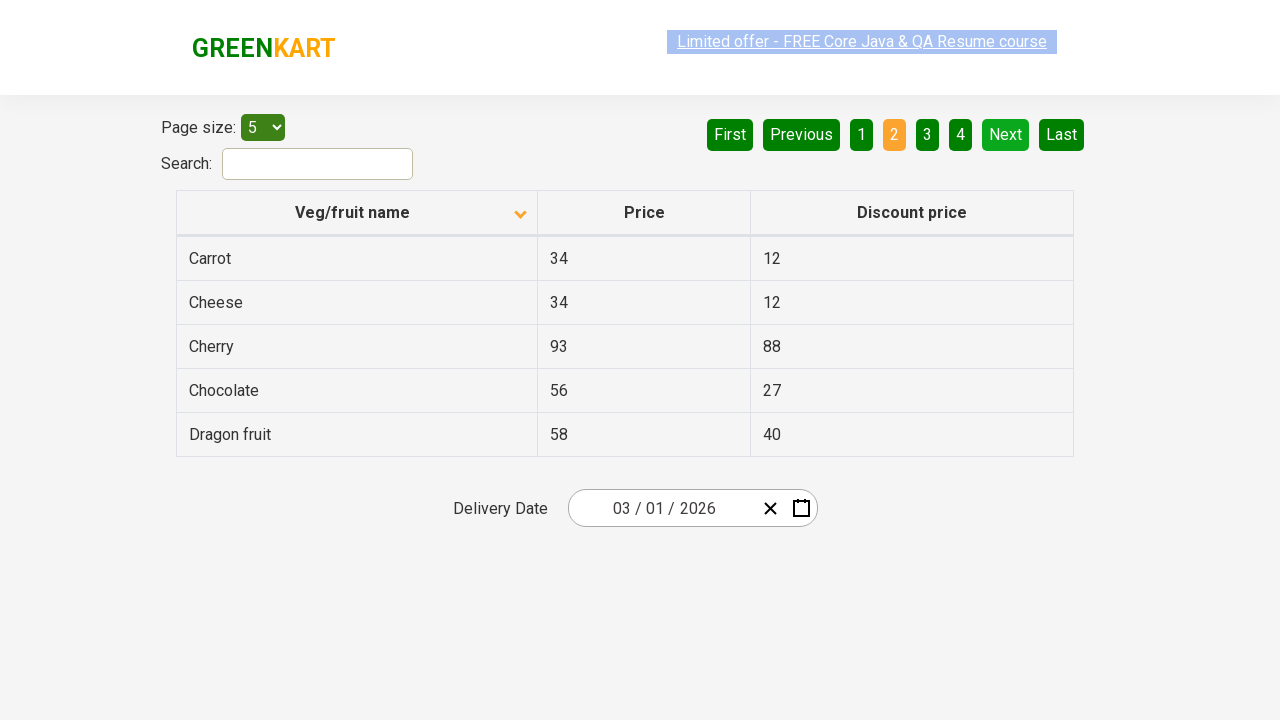

Clicked Next button to navigate to page 3 at (1006, 134) on [aria-label='Next']
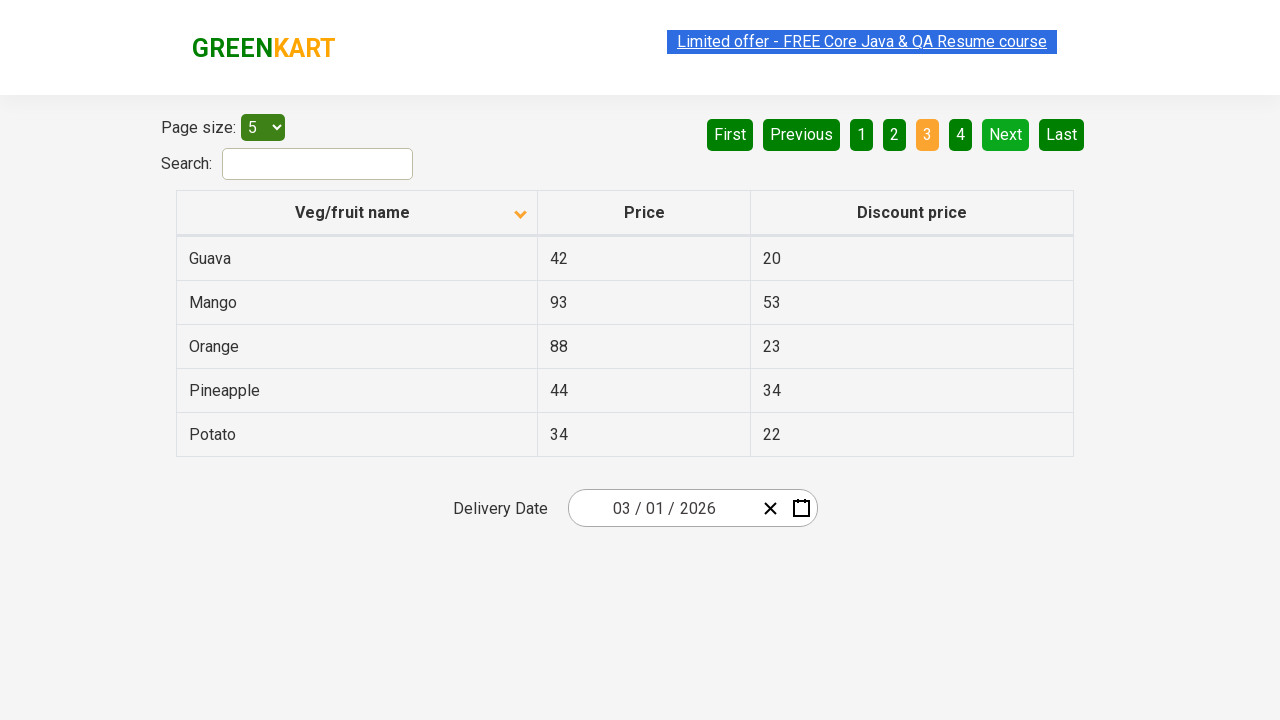

Waited for table to update after pagination
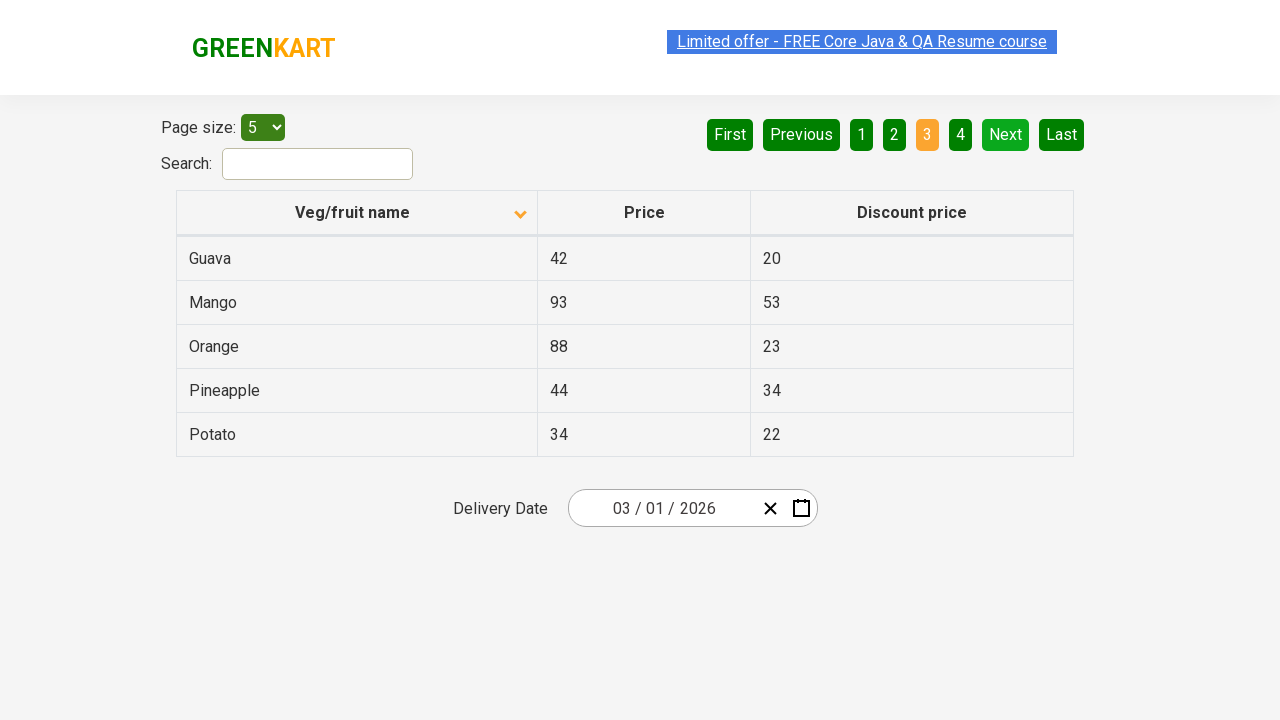

Clicked Next button to navigate to page 4 at (1006, 134) on [aria-label='Next']
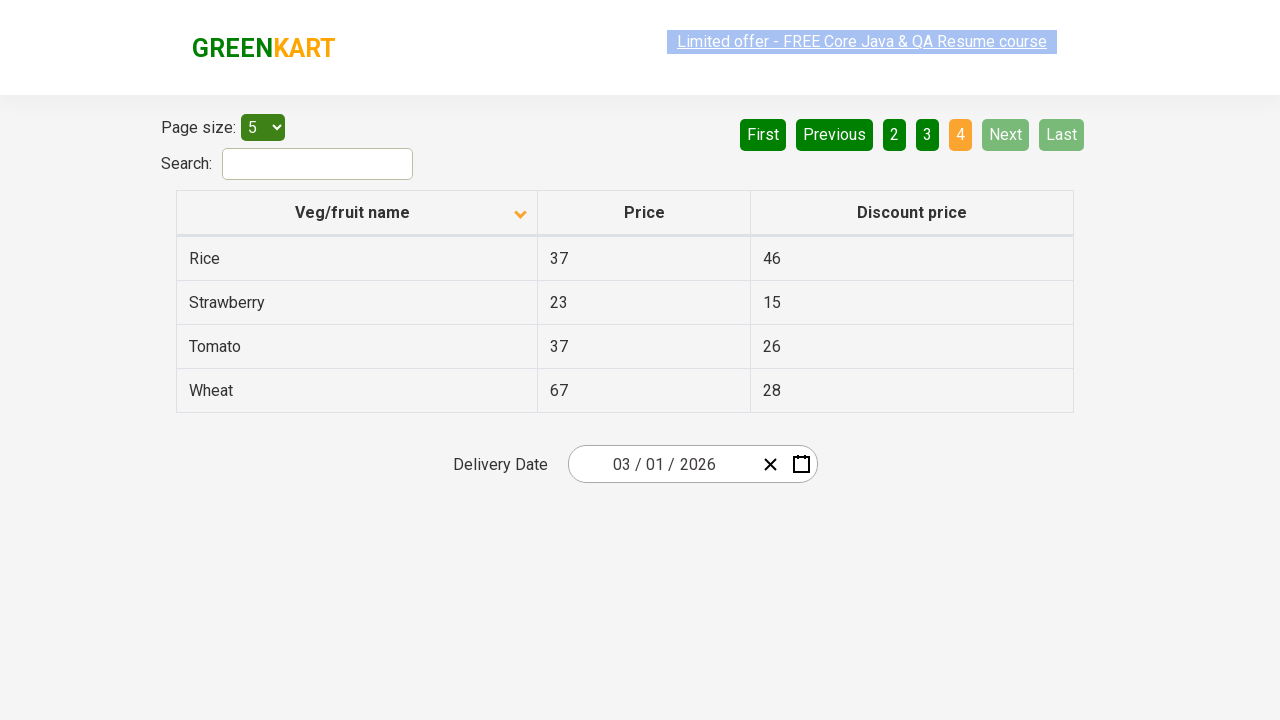

Waited for table to update after pagination
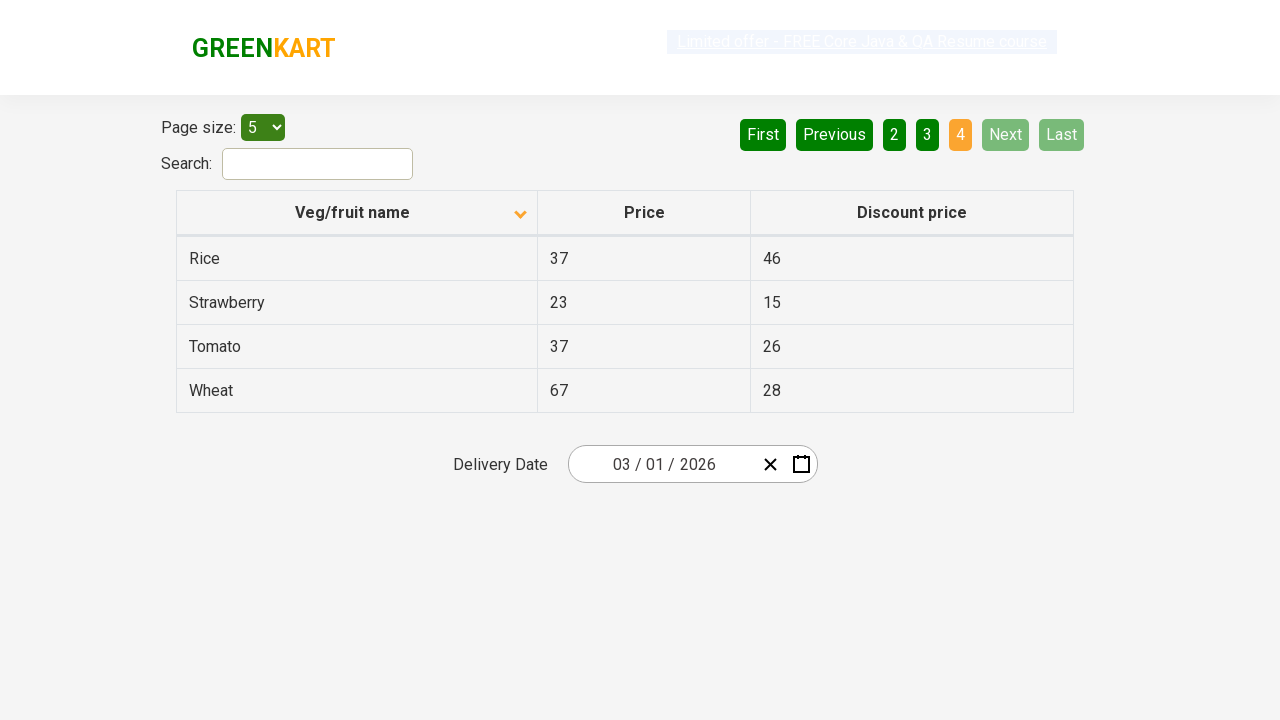

Found 'Tomato' item on current page
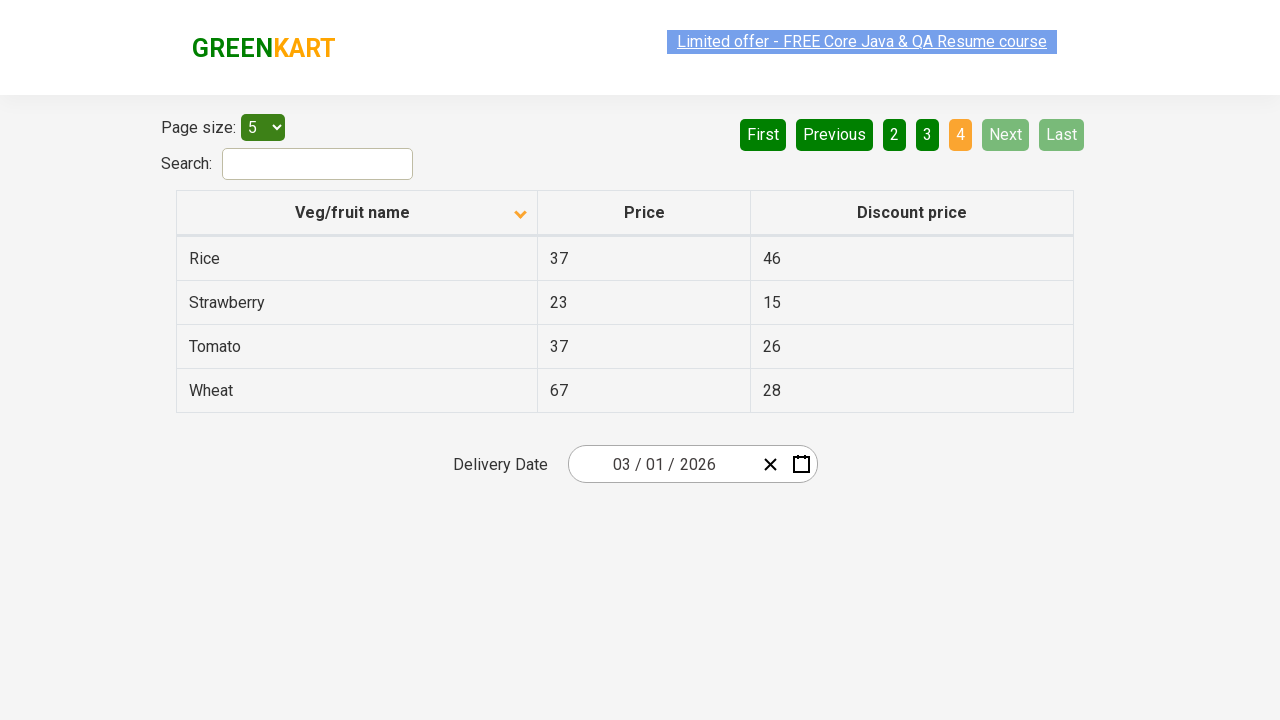

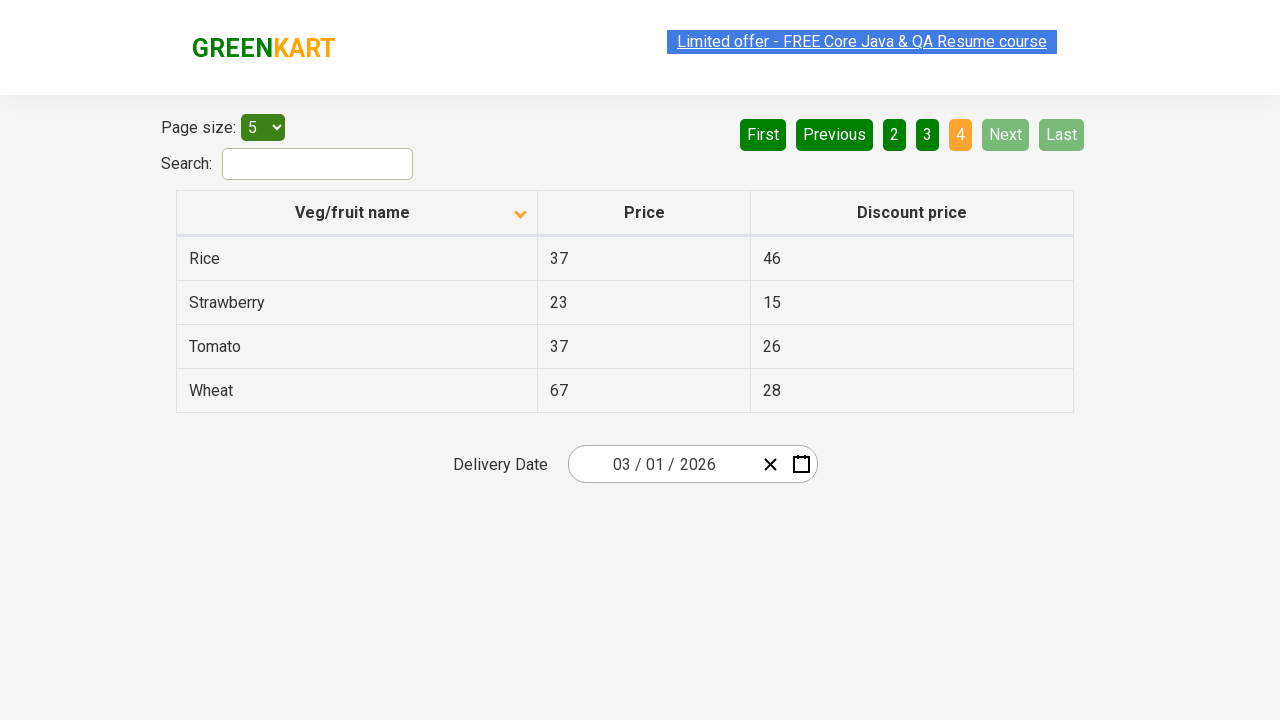